Navigates to GoDaddy India homepage and verifies the page title and URL are correct

Starting URL: https://www.godaddy.com/en-in

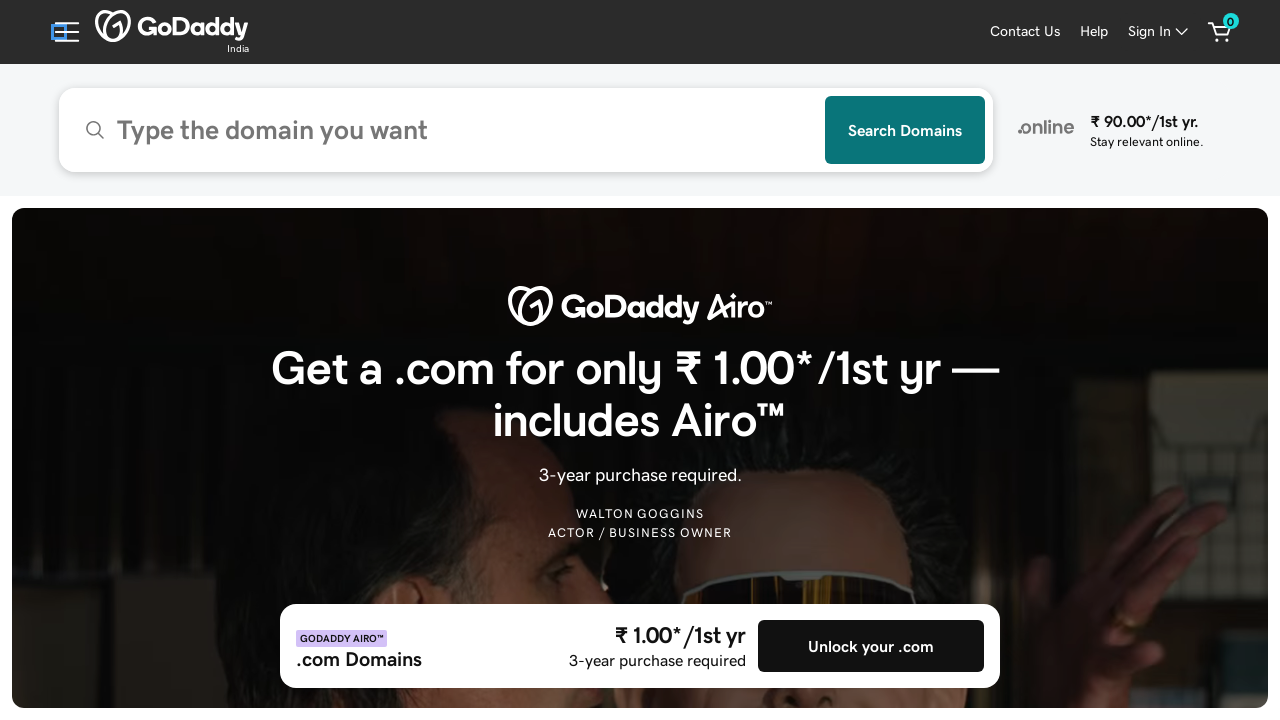

Verified page title matches expected value
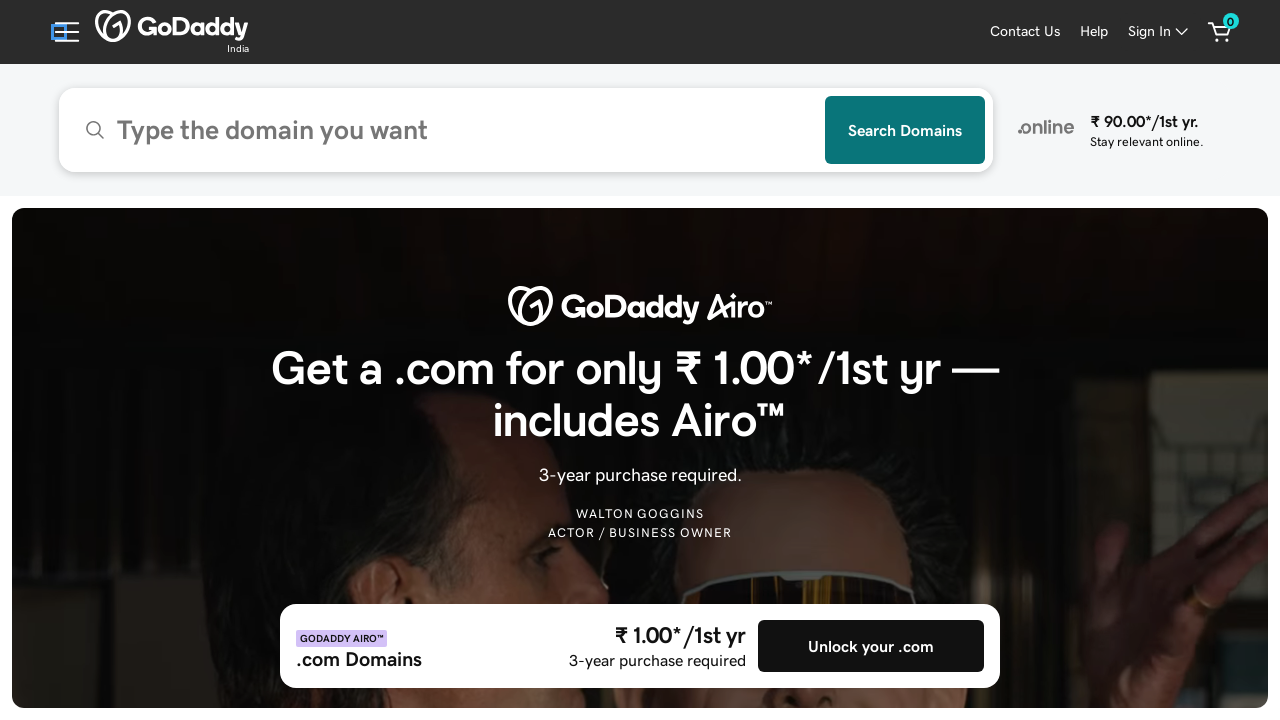

Verified page URL matches expected value
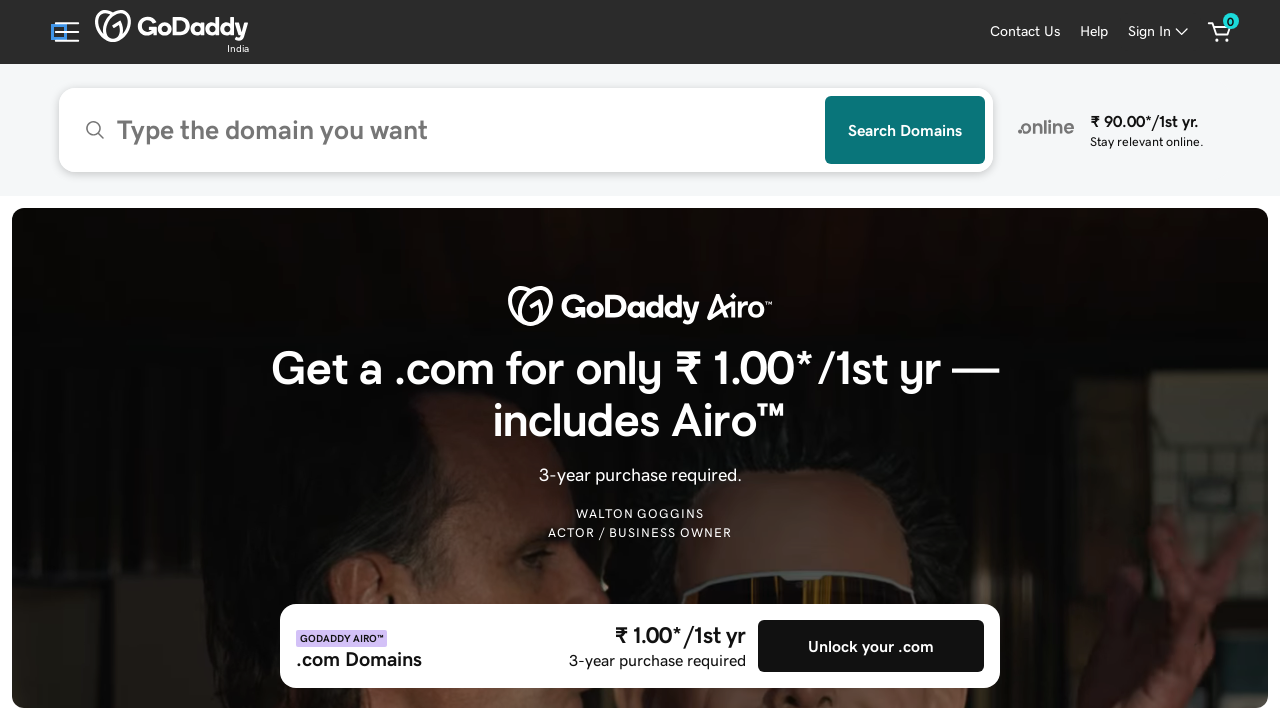

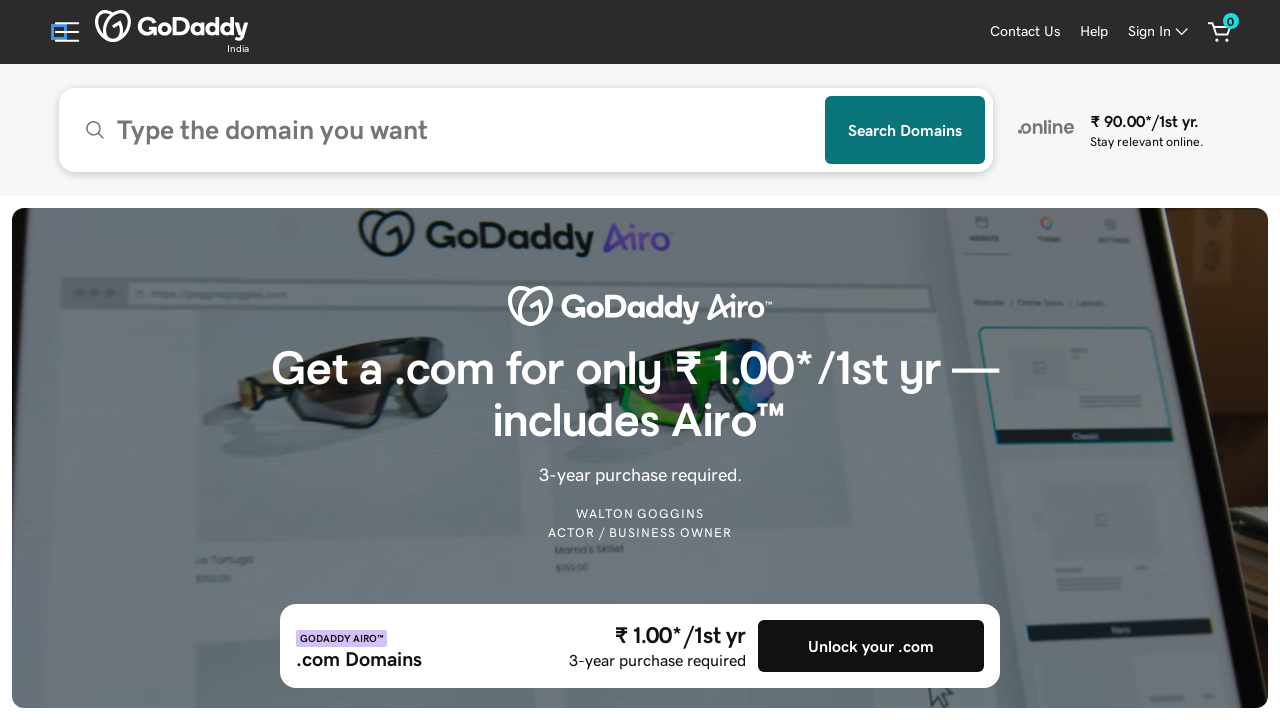